Tests the right-click button functionality and verifies the success message appears

Starting URL: https://demoqa.com/

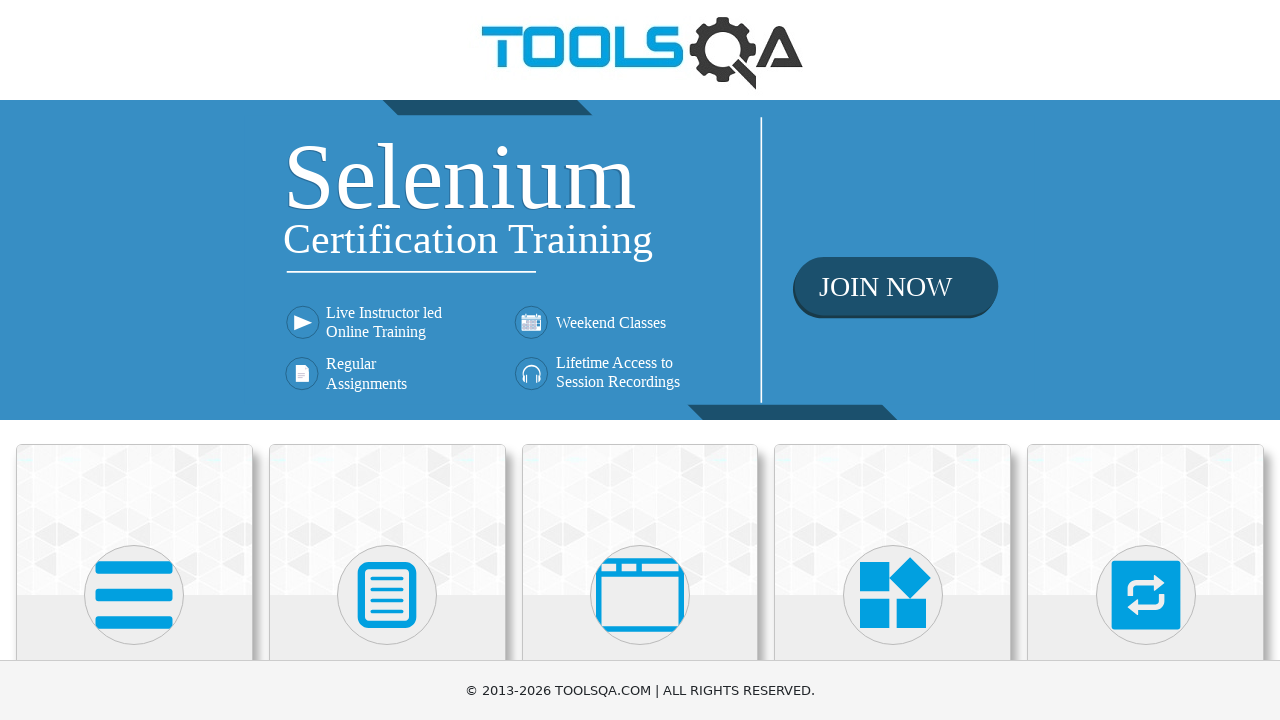

Clicked on Elements section at (134, 360) on text=Elements
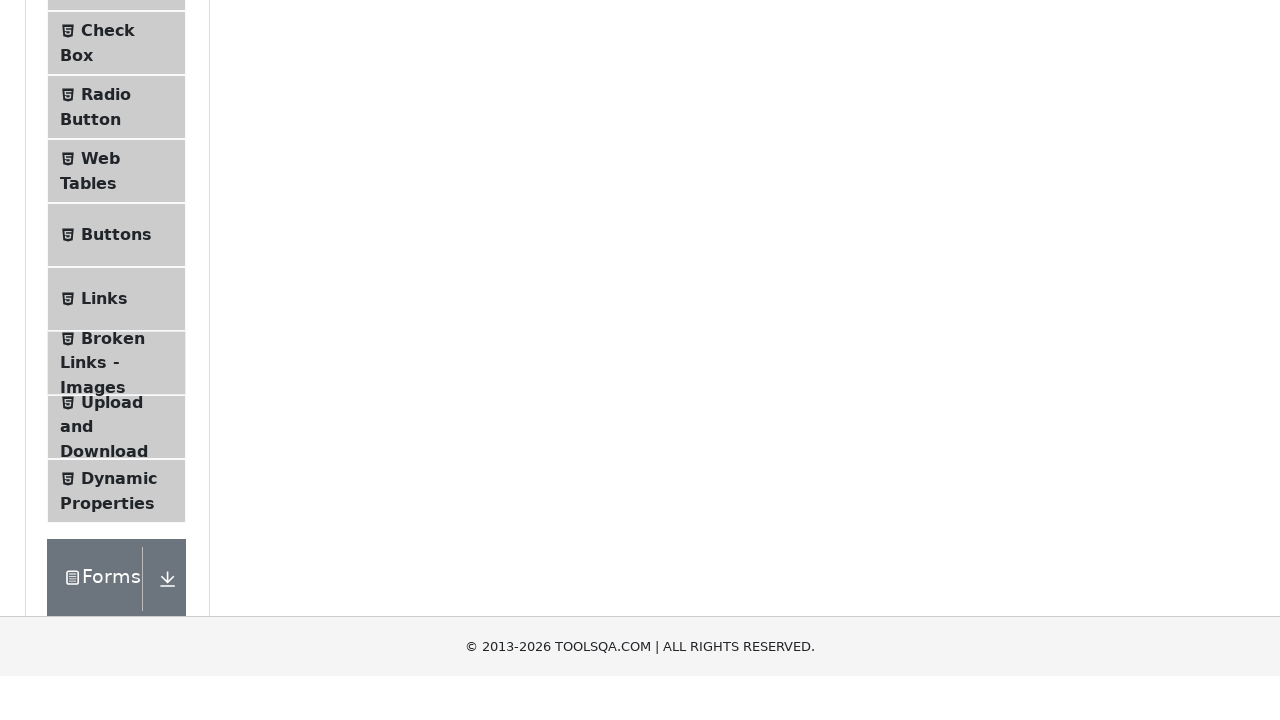

Clicked on Buttons menu item at (116, 517) on text=Buttons
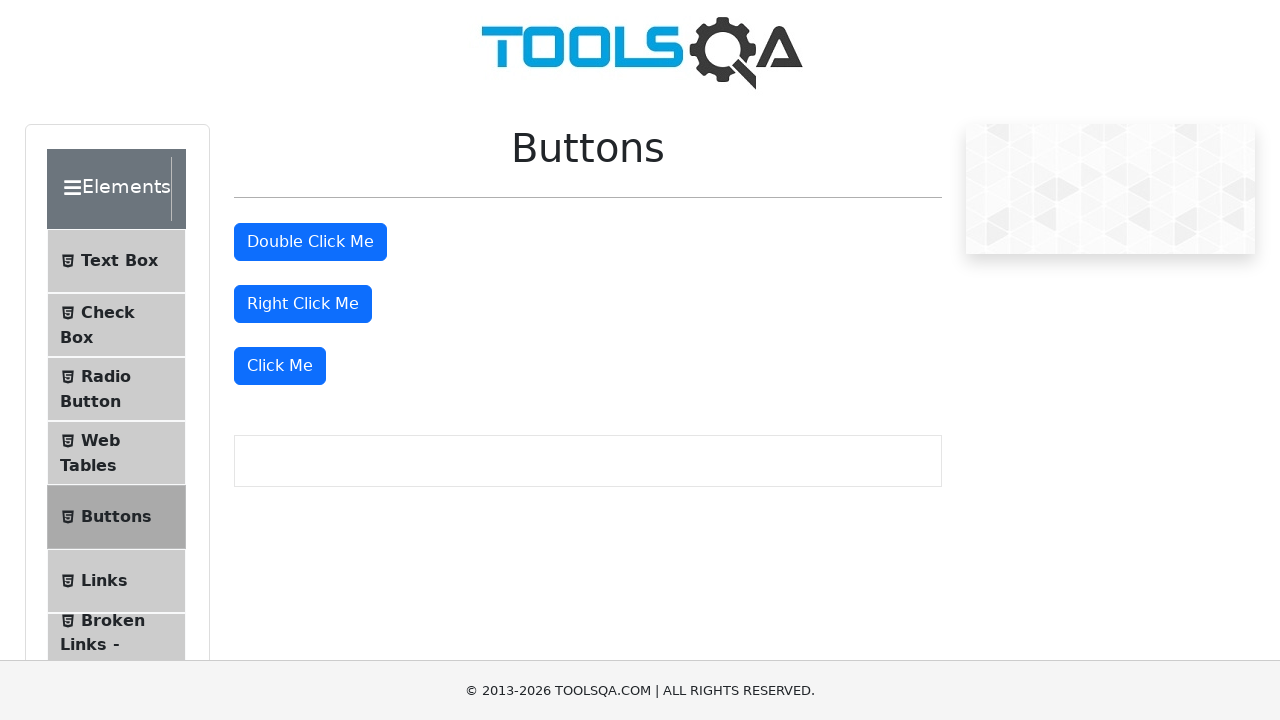

Right-clicked the right-click button at (303, 304) on #rightClickBtn
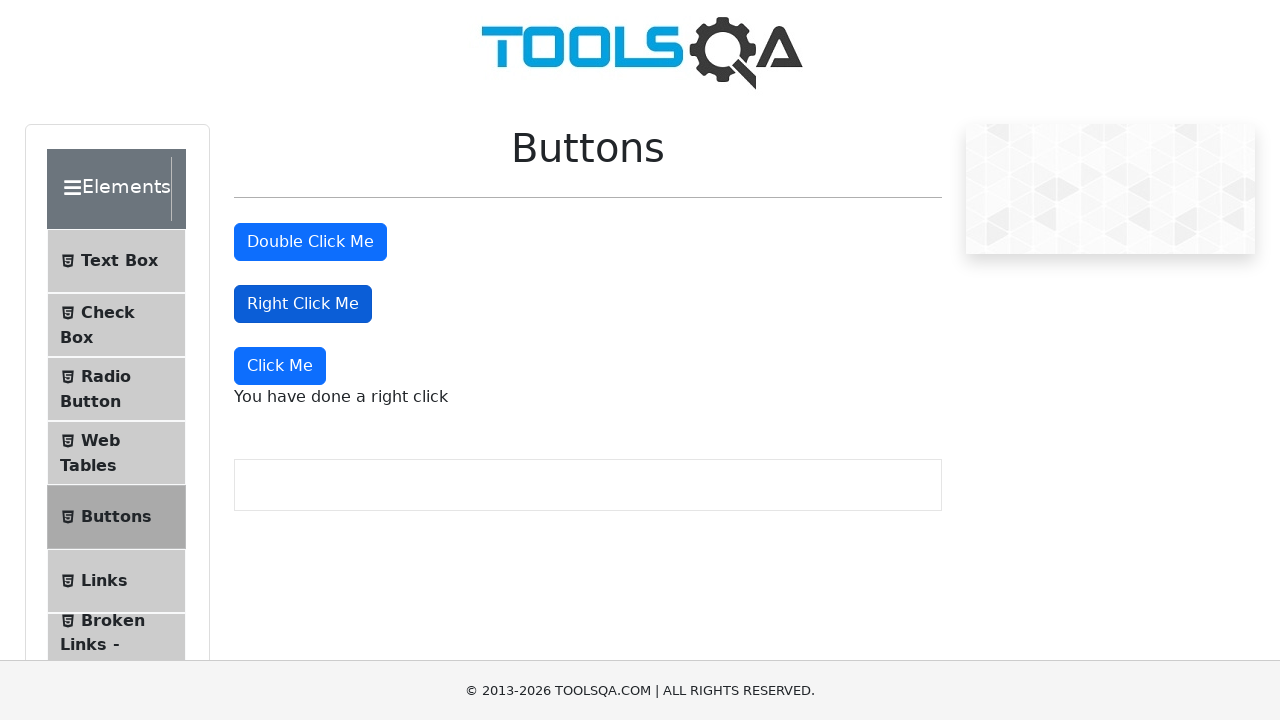

Success message 'You have done a right click' appeared
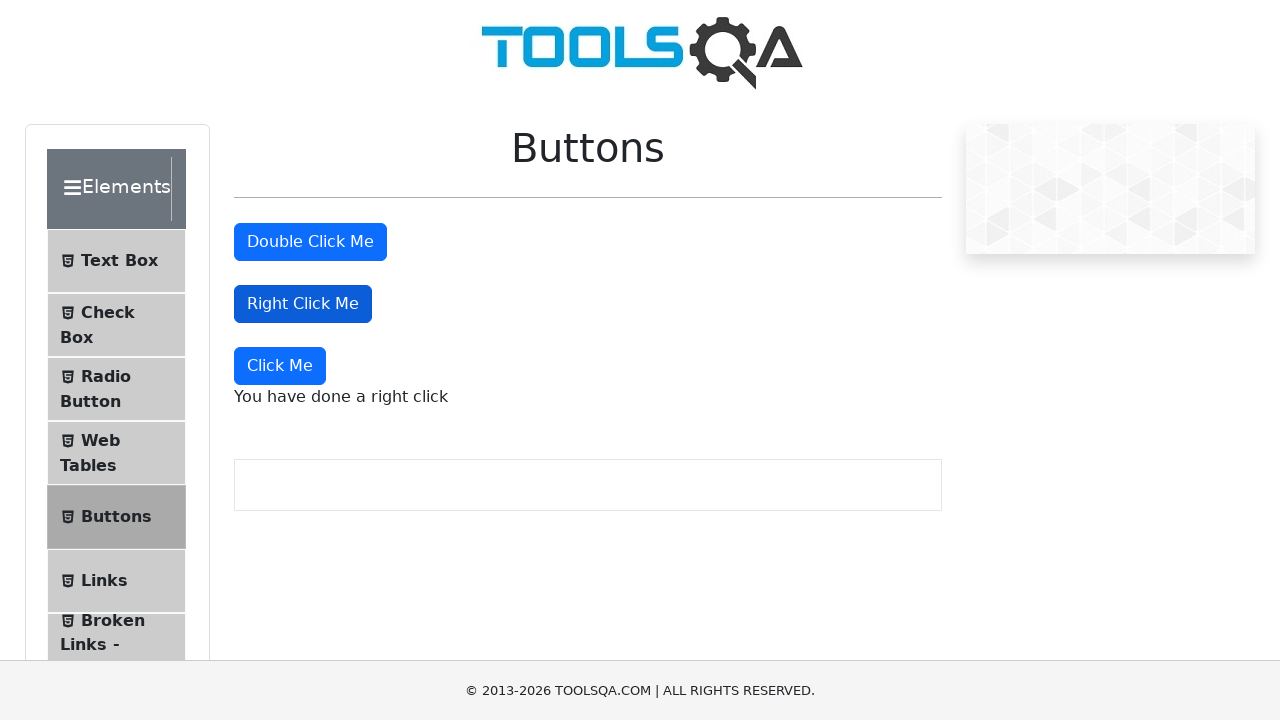

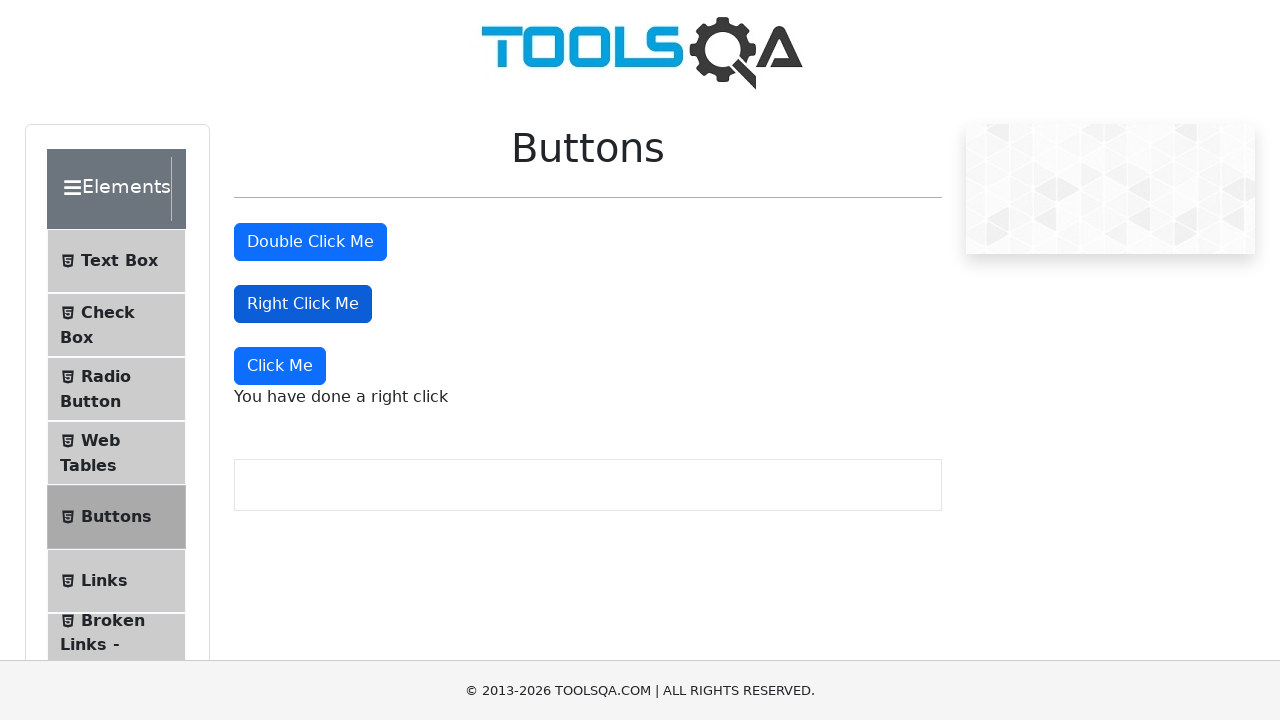